Tests multi-select listbox by selecting multiple testing methods (Functional, End2End, GUI testing, and Exploratory Testing) using control-click

Starting URL: https://obstaclecourse.tricentis.com/Obstacles/94441

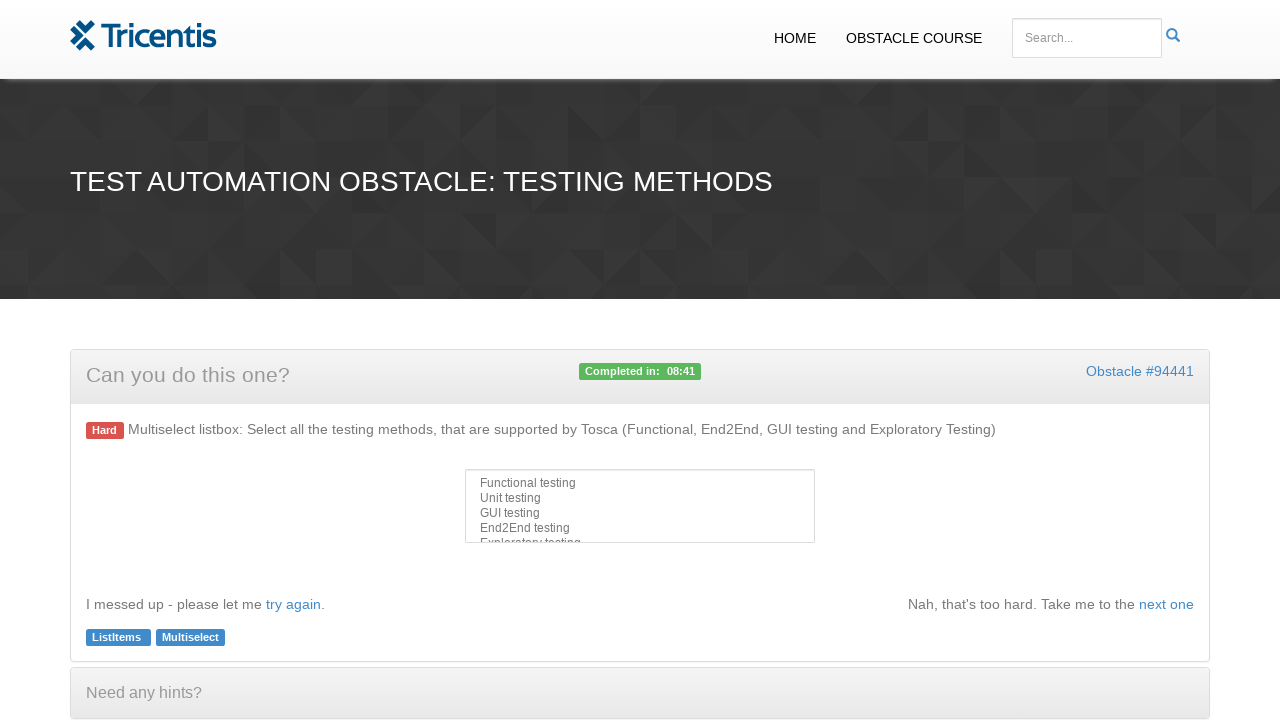

Waited for multiselect listbox to be visible
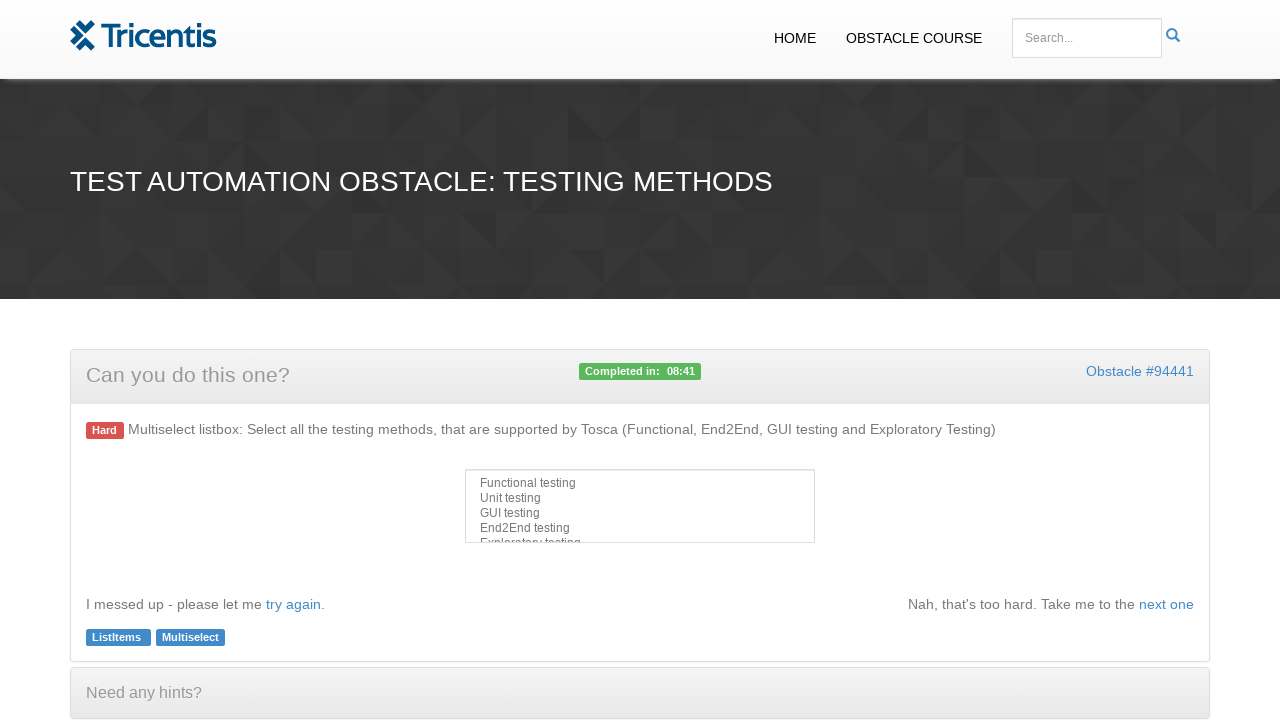

Selected 'Functional Testing' using control-click at (640, 484) on #multiselect > option:nth-child(1)
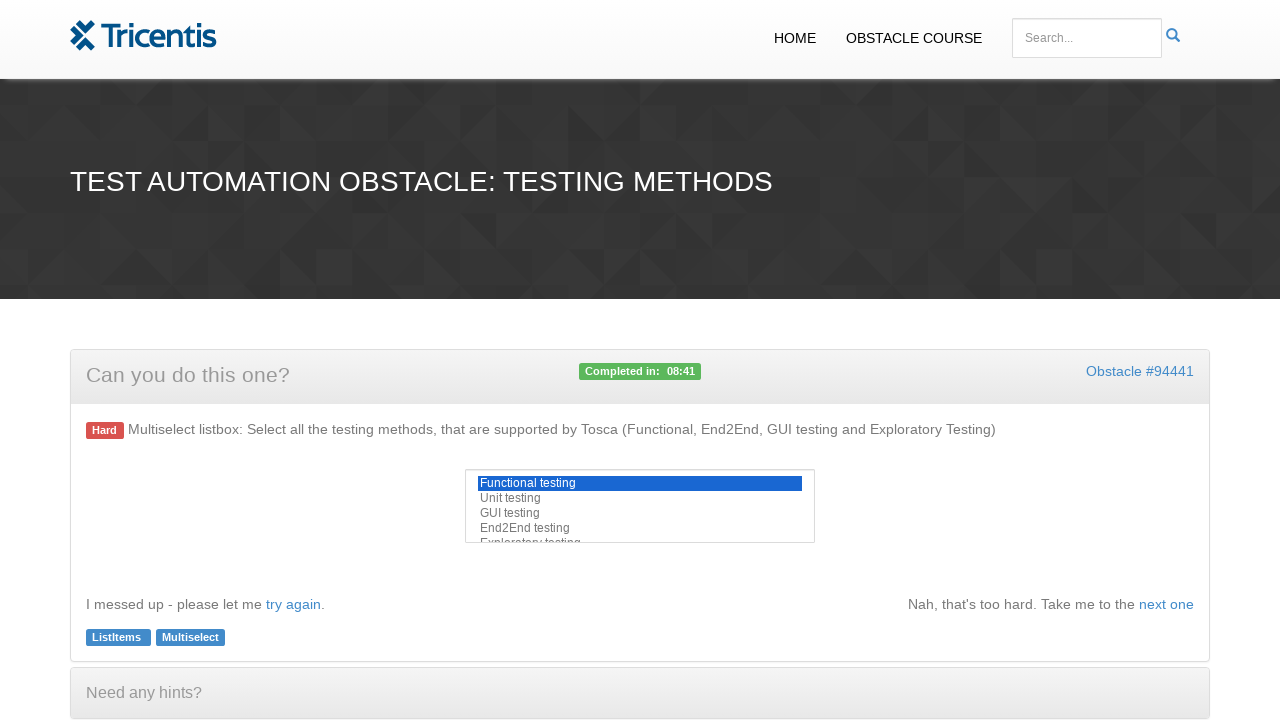

Selected 'End2End Testing' using control-click at (640, 528) on #multiselect > option:nth-child(4)
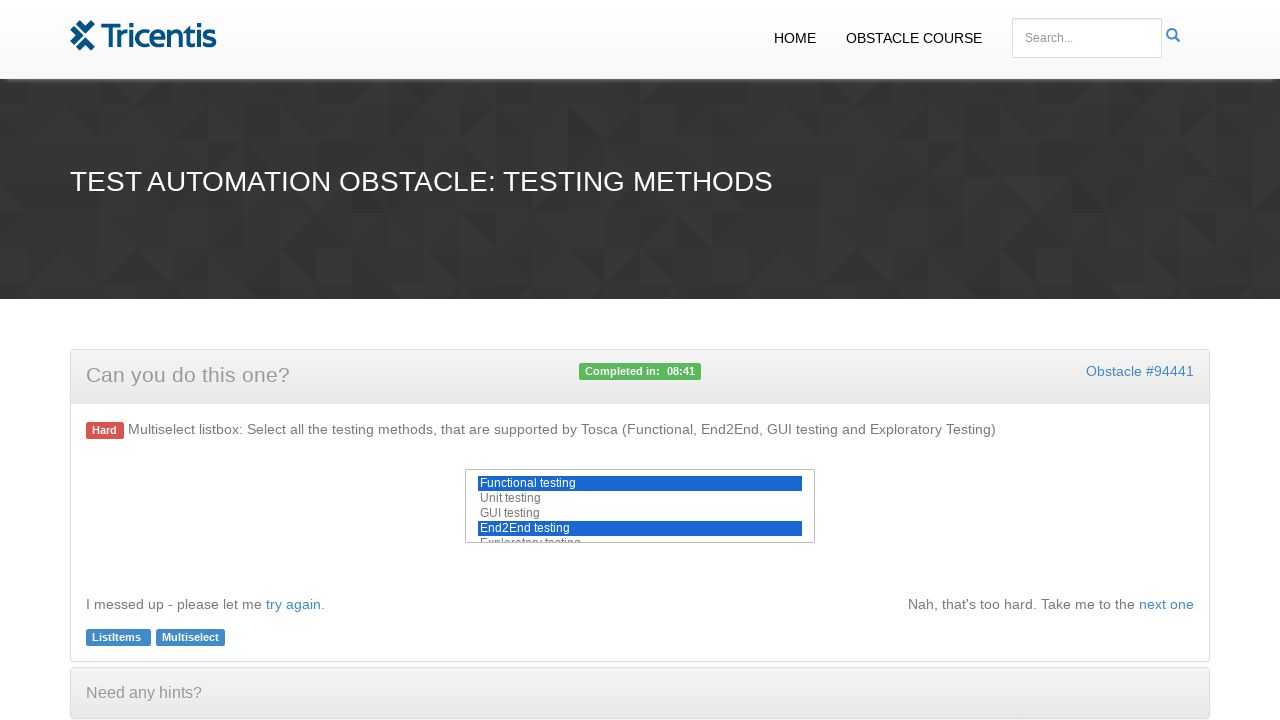

Selected 'GUI Testing' using control-click at (640, 514) on #multiselect > option:nth-child(3)
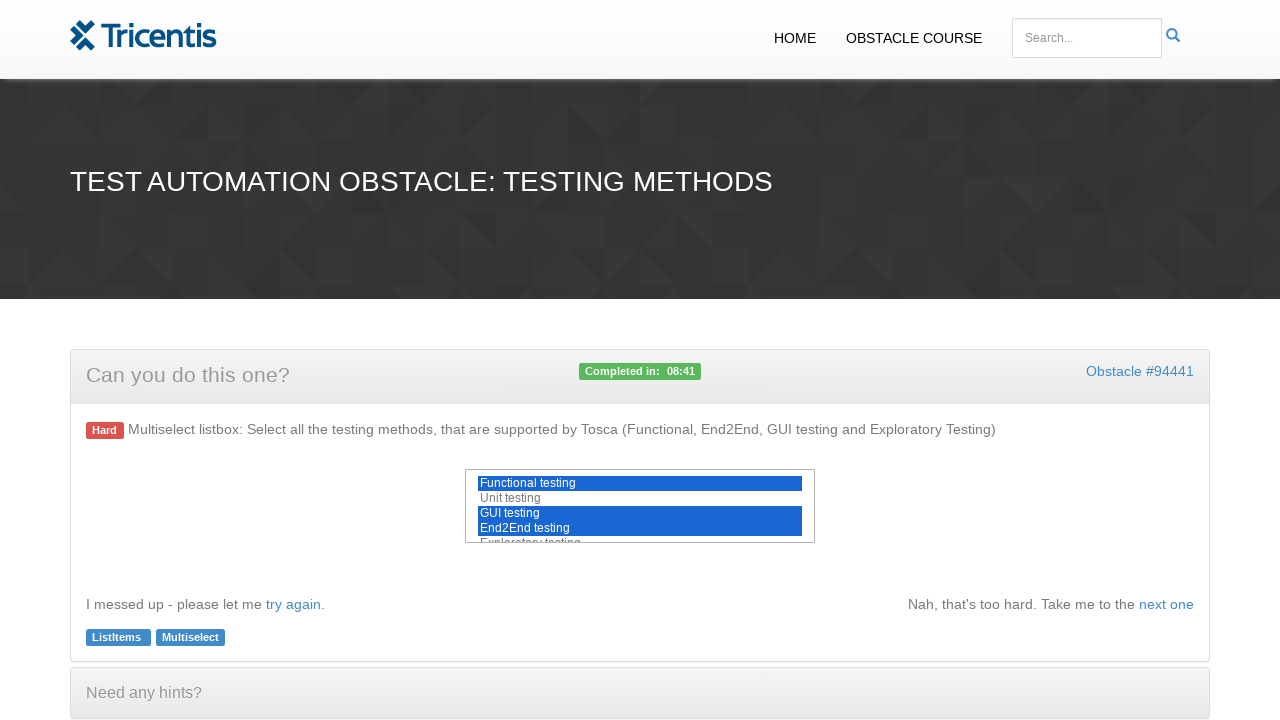

Selected 'Exploratory Testing' using control-click at (640, 534) on #multiselect > option:nth-child(5)
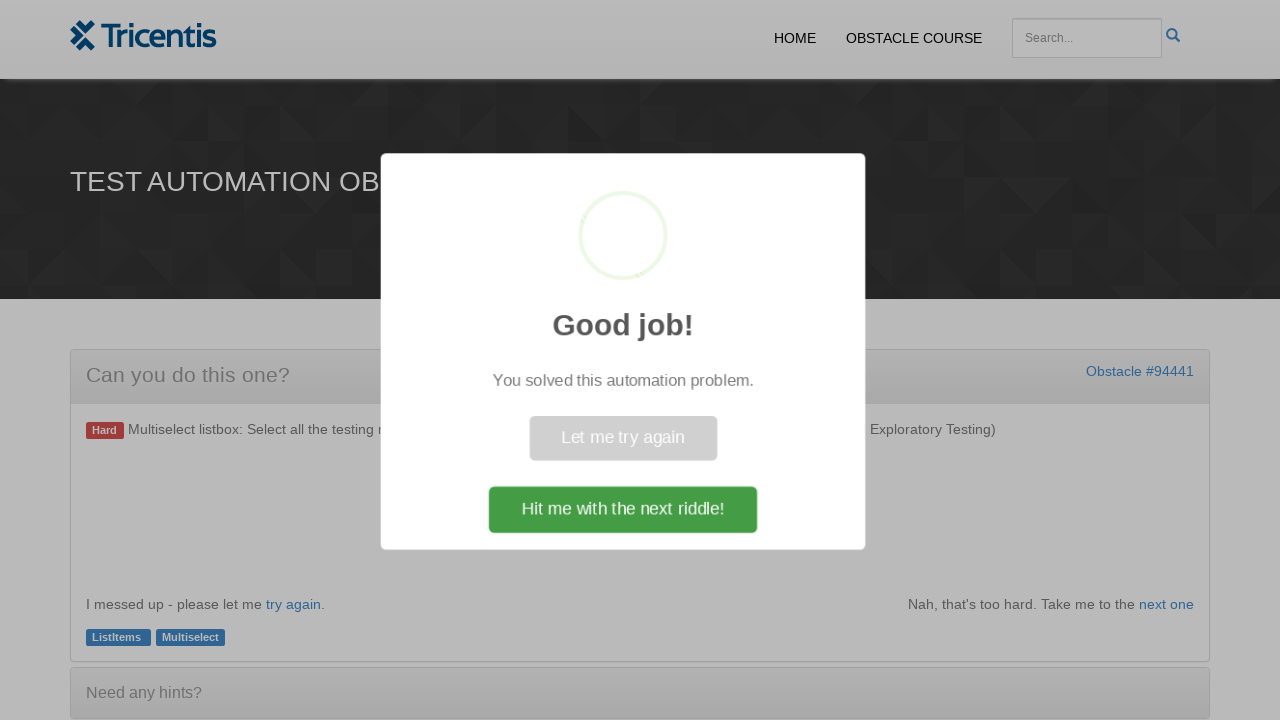

Success popup appeared after selecting all four testing methods
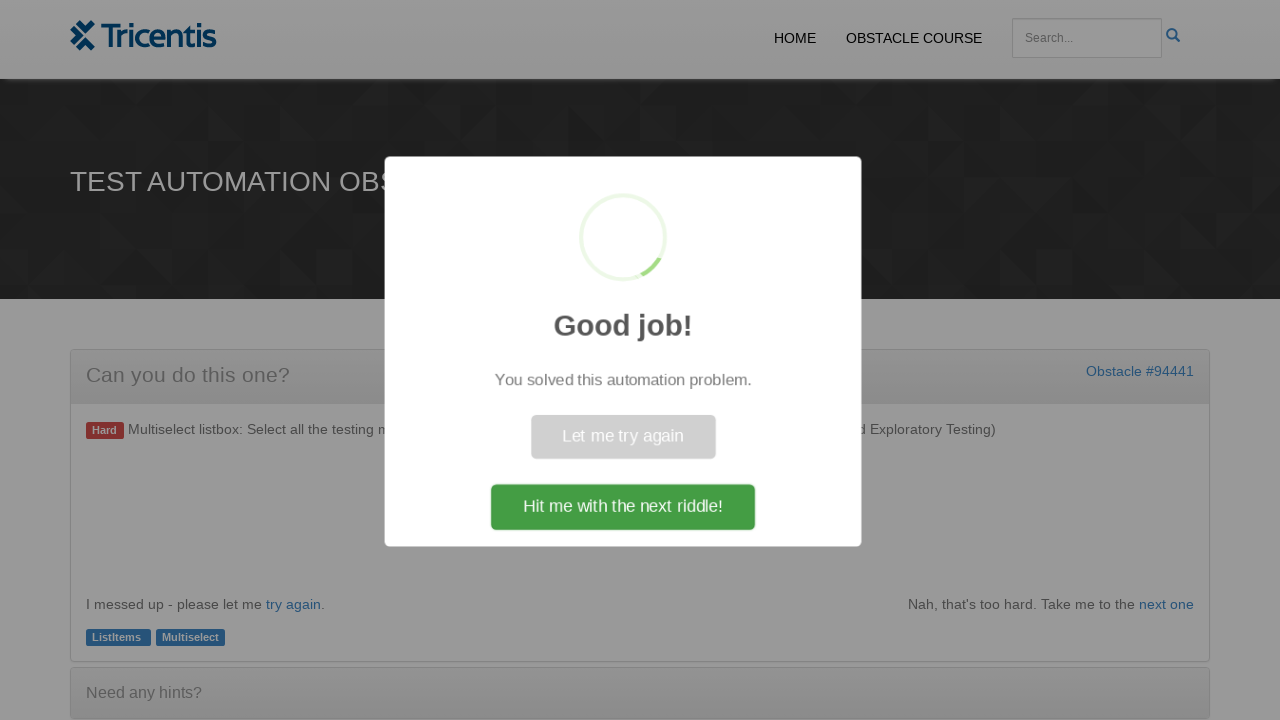

Clicked cancel button to stay on page at (623, 437) on .cancel
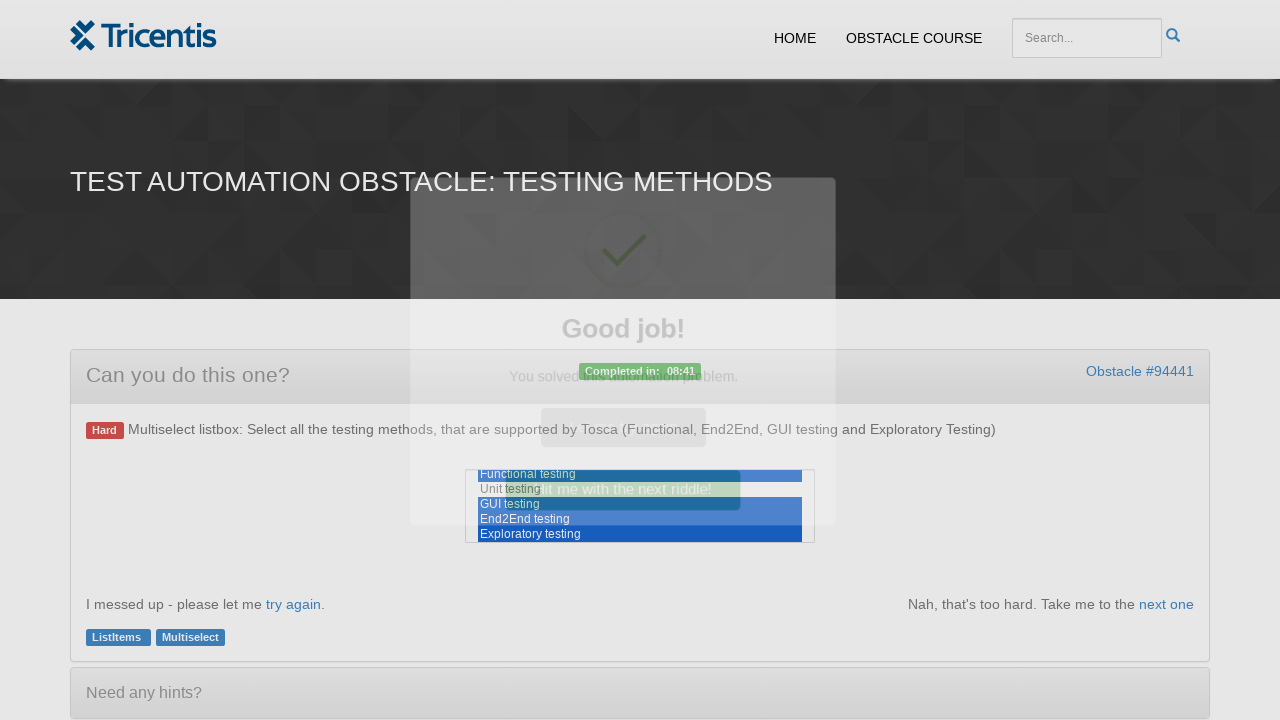

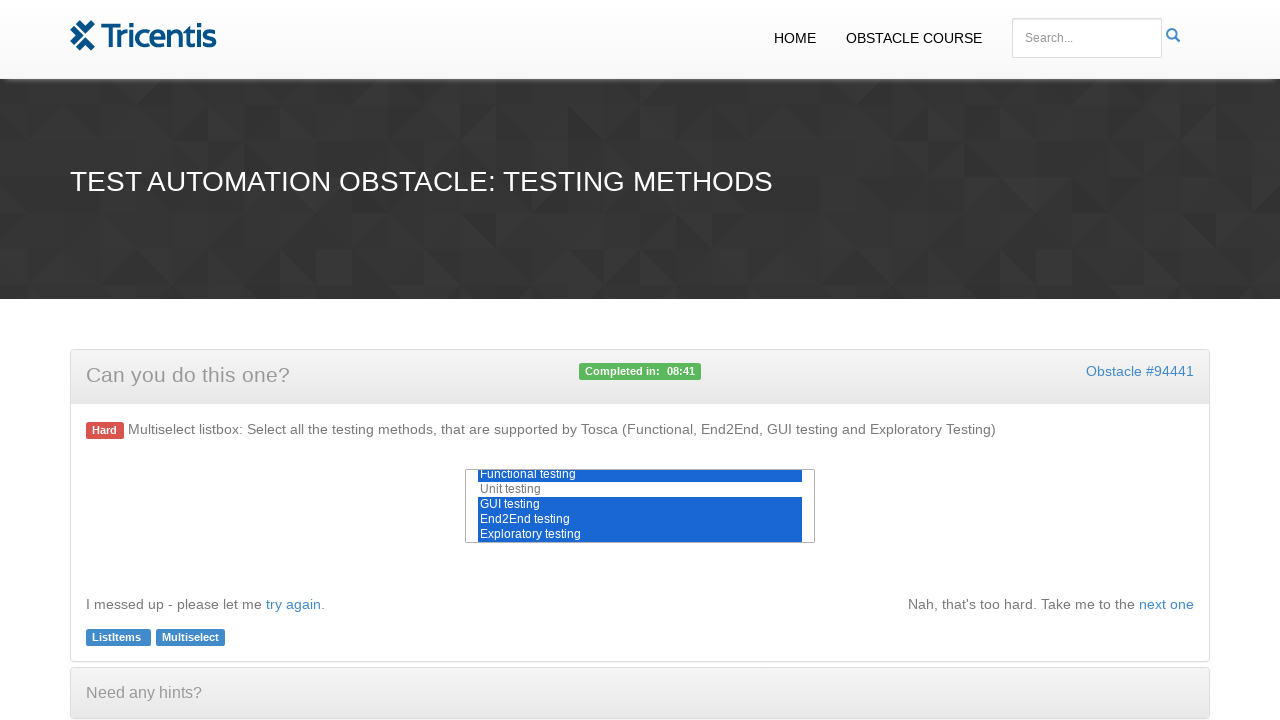